Tests checkbox functionality by clicking a checkbox, verifying it's selected, then unselecting it and verifying it's not selected

Starting URL: https://rahulshettyacademy.com/AutomationPractice/

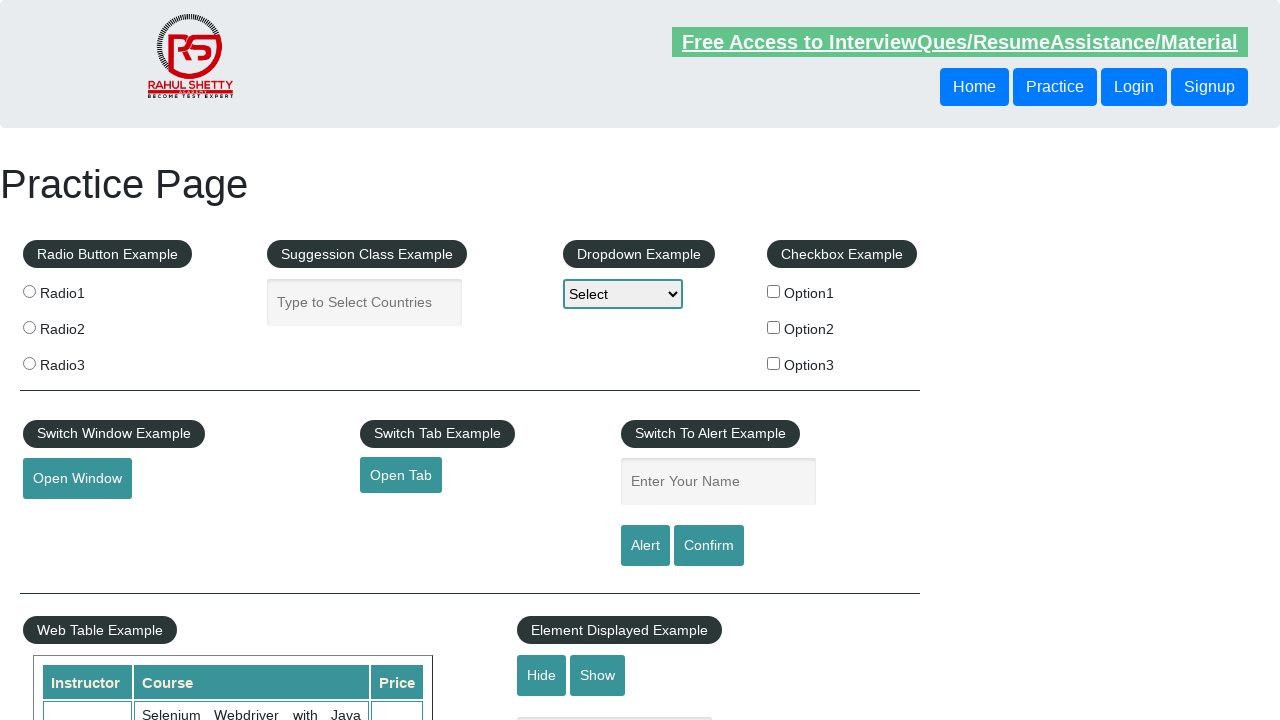

Navigated to https://rahulshettyacademy.com/AutomationPractice/
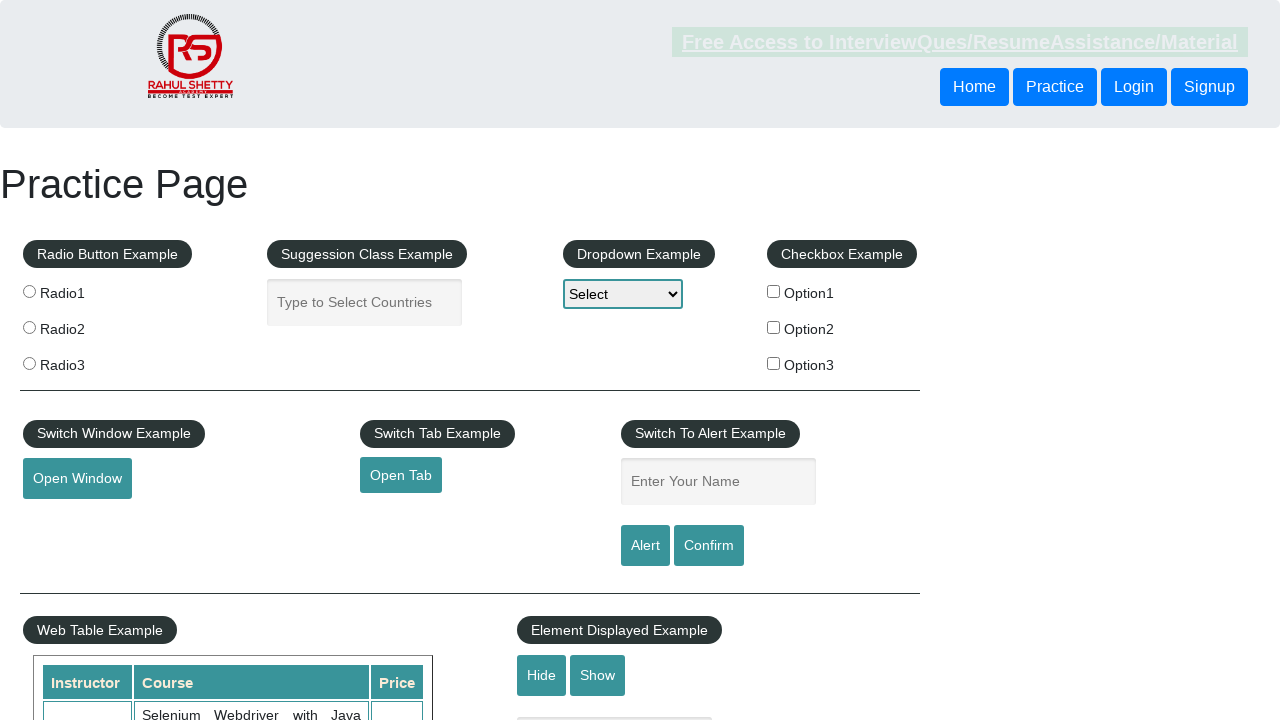

Clicked checkbox to select it at (774, 291) on input#checkBoxOption1
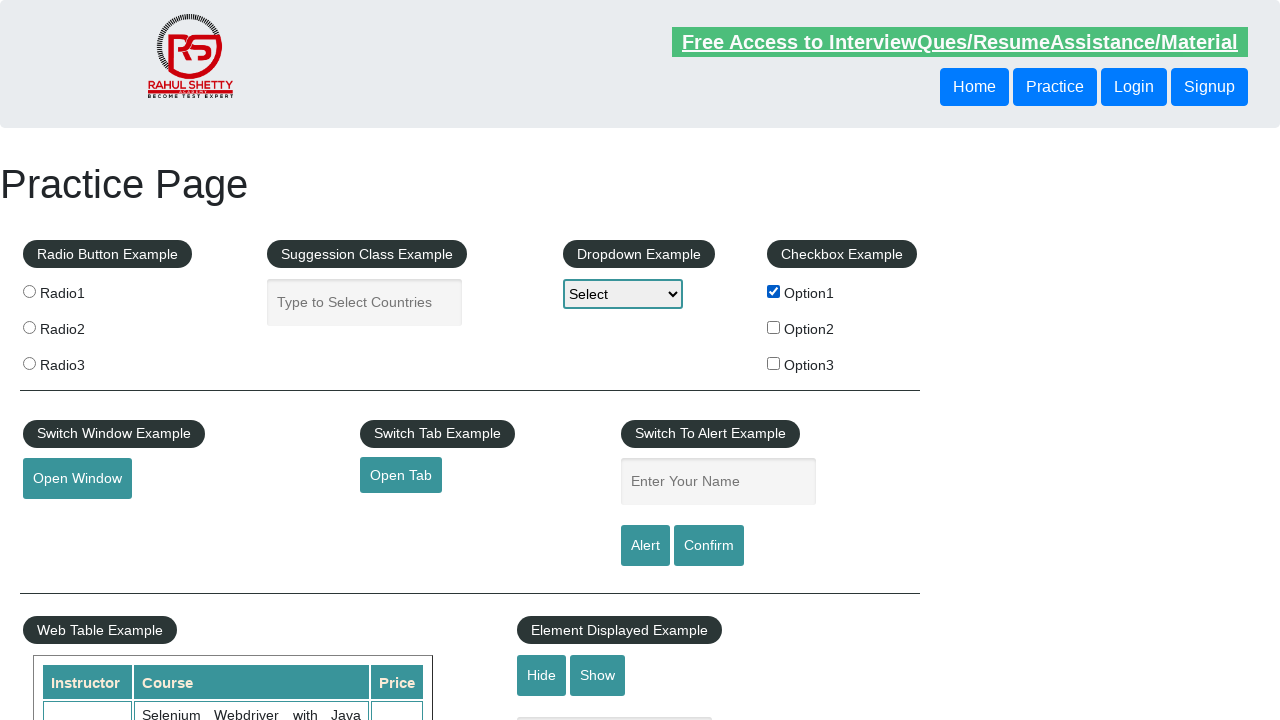

Verified that checkbox is selected
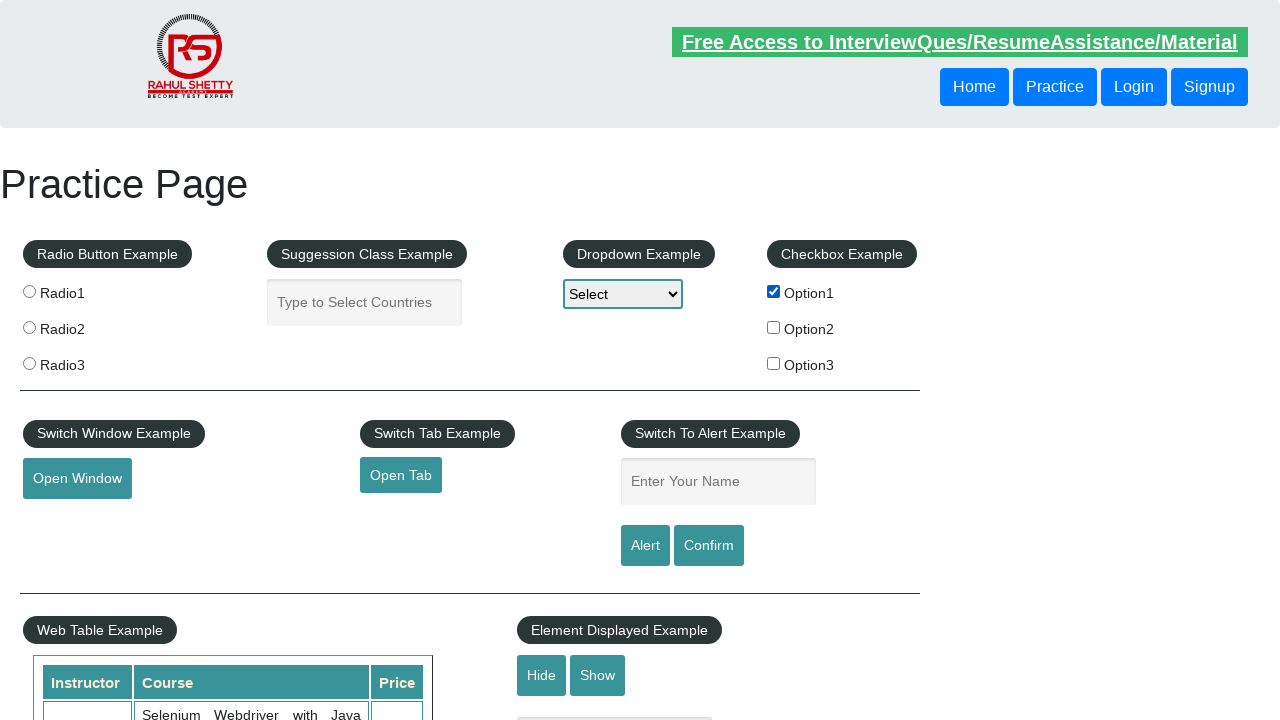

Clicked checkbox to unselect it at (774, 291) on input#checkBoxOption1
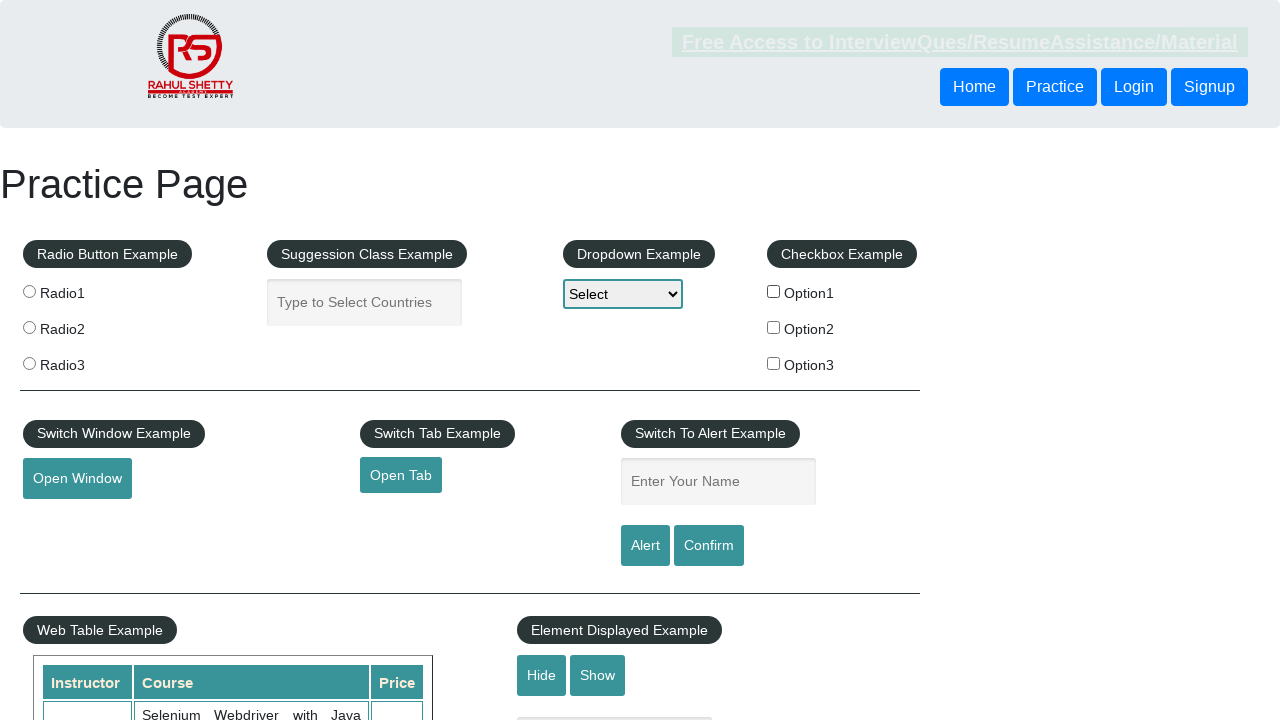

Verified that checkbox is not selected
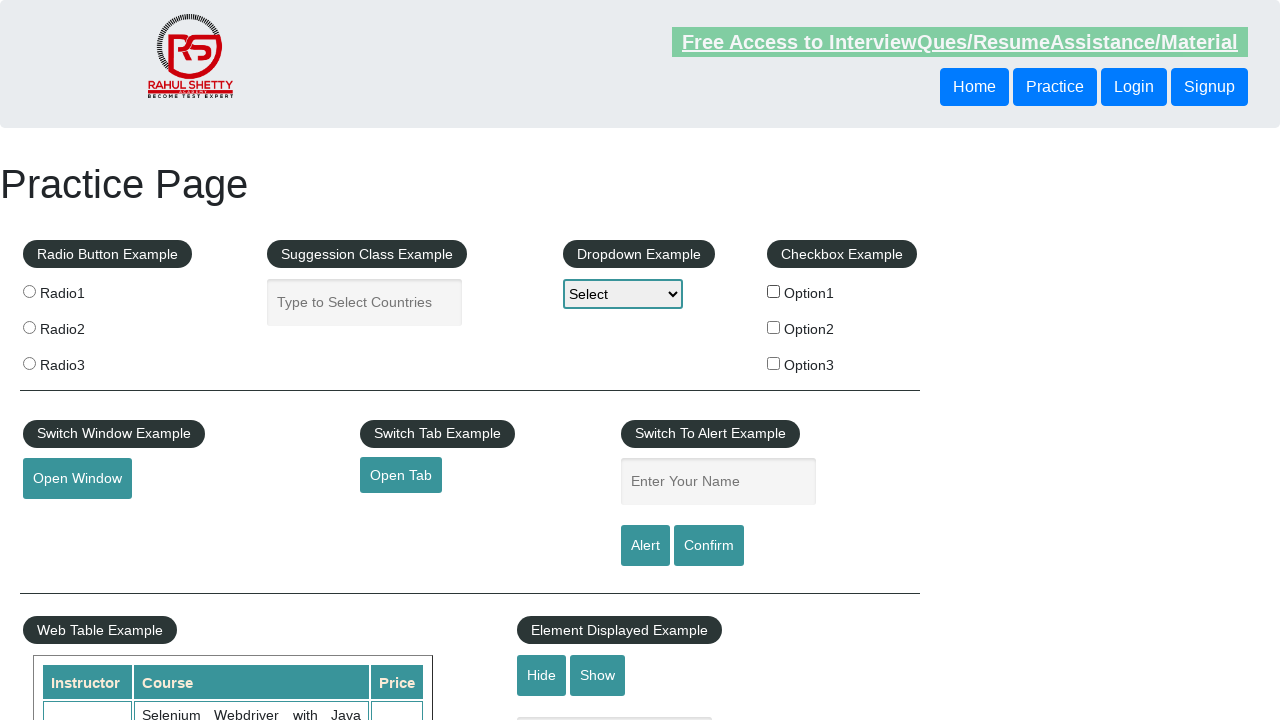

Retrieved all checkboxes on the page, count: 3
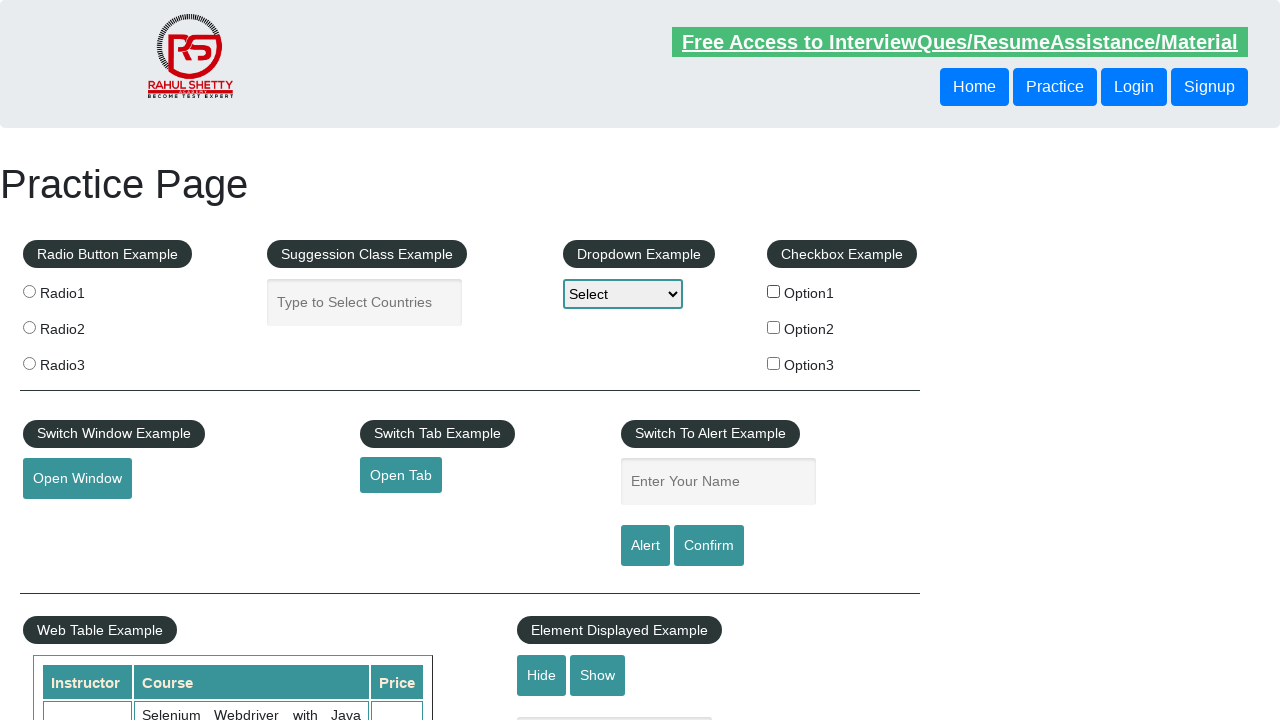

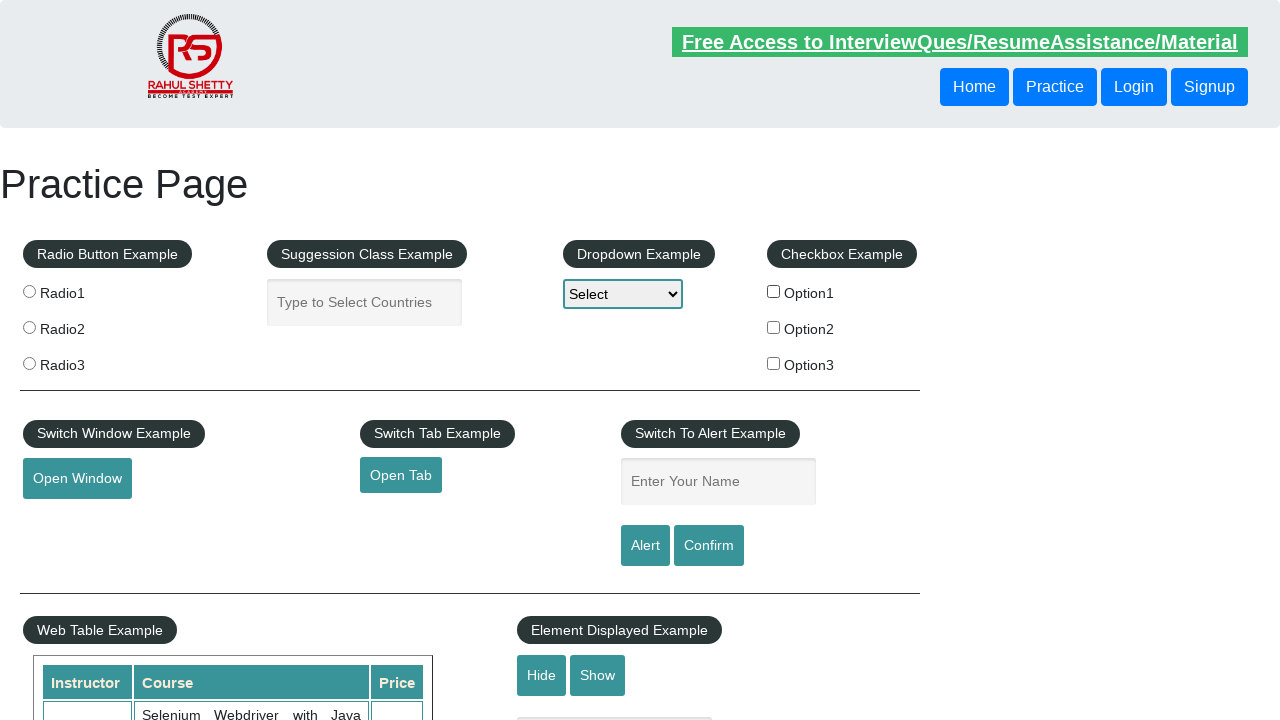